Tests keyboard actions including typing text, selecting all with Ctrl+A, copying with Ctrl+C, tabbing to next field, and pasting with Ctrl+V on a text comparison tool

Starting URL: https://gotranscript.com/text-compare

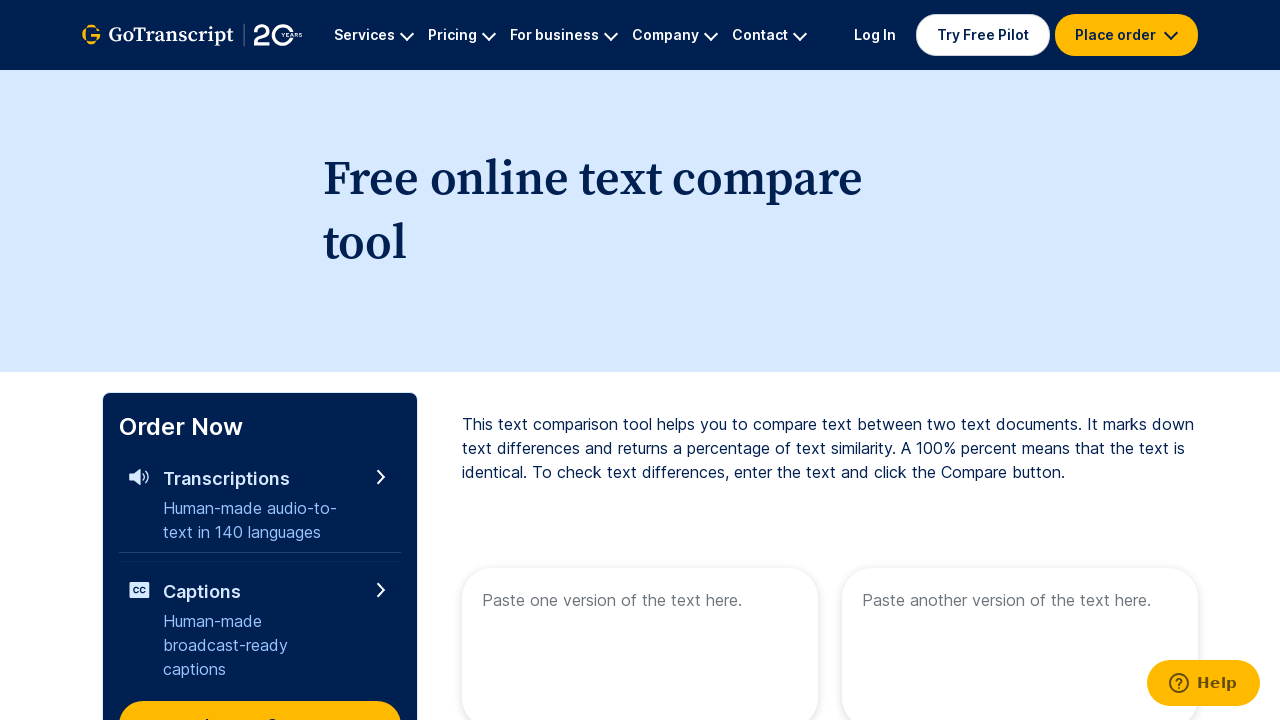

Typed 'Welcome to Wado Vice City' into the first text area on [name='text1']
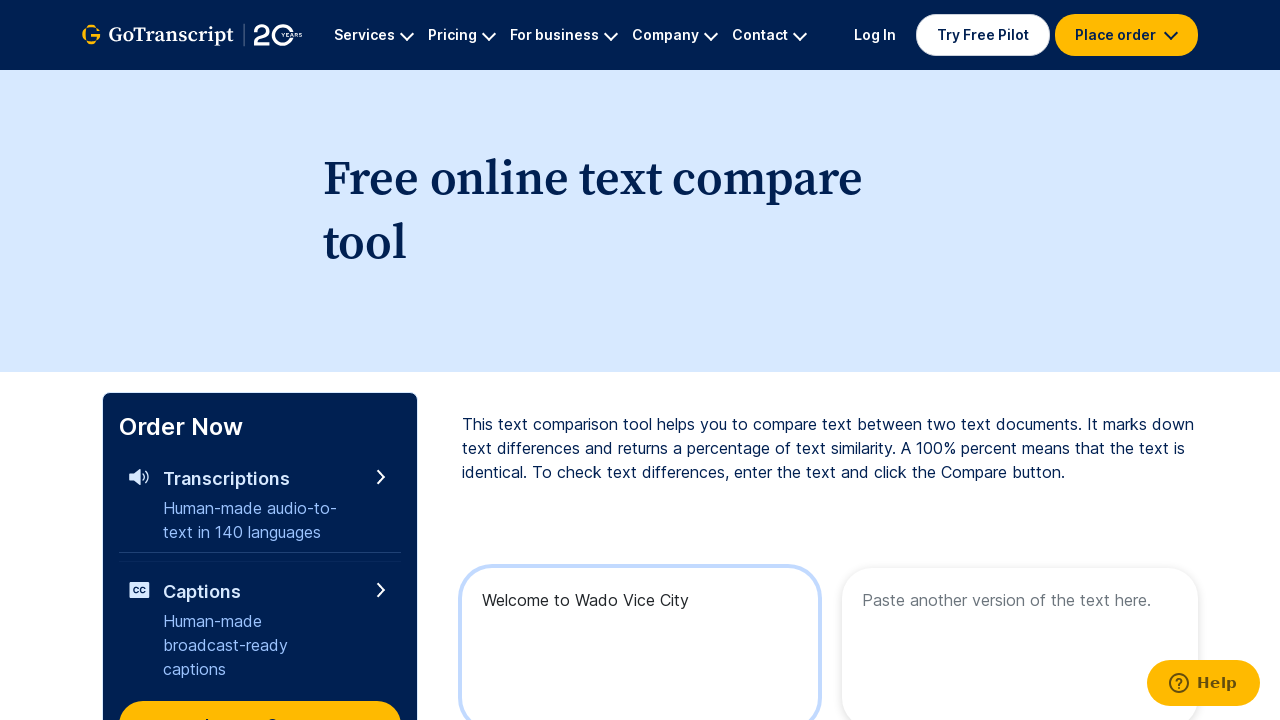

Selected all text with Ctrl+A
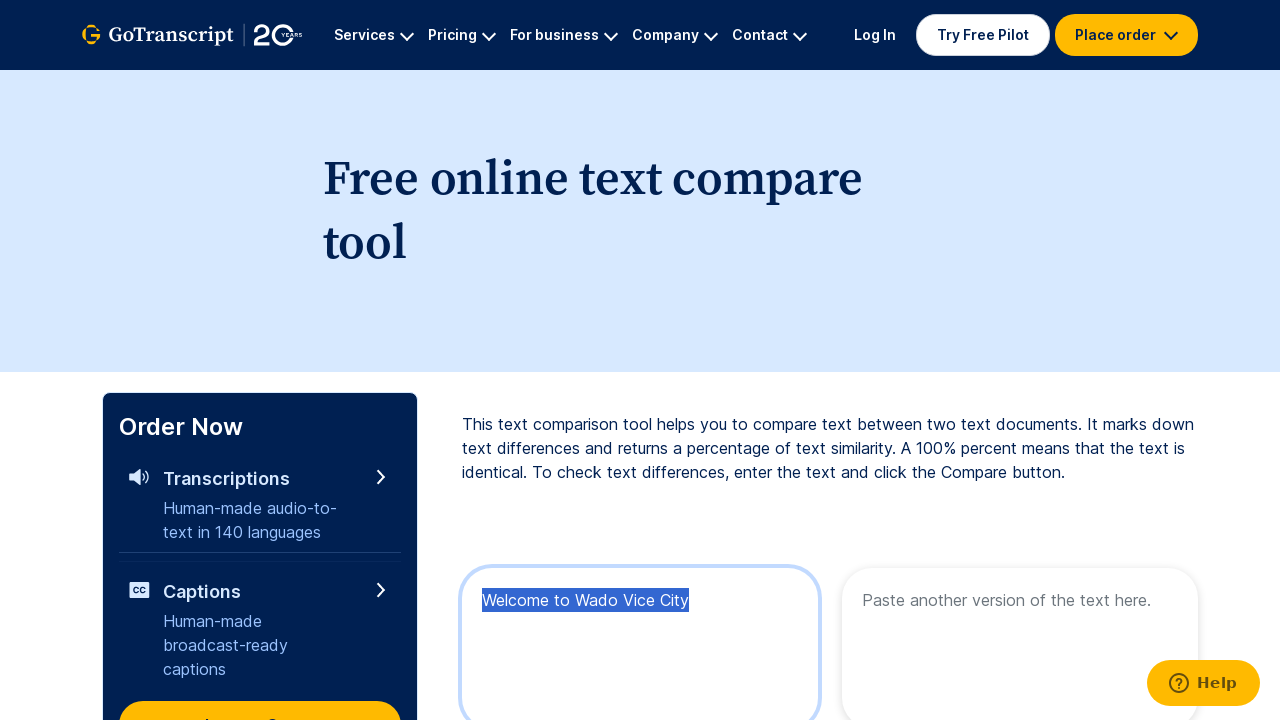

Copied selected text with Ctrl+C
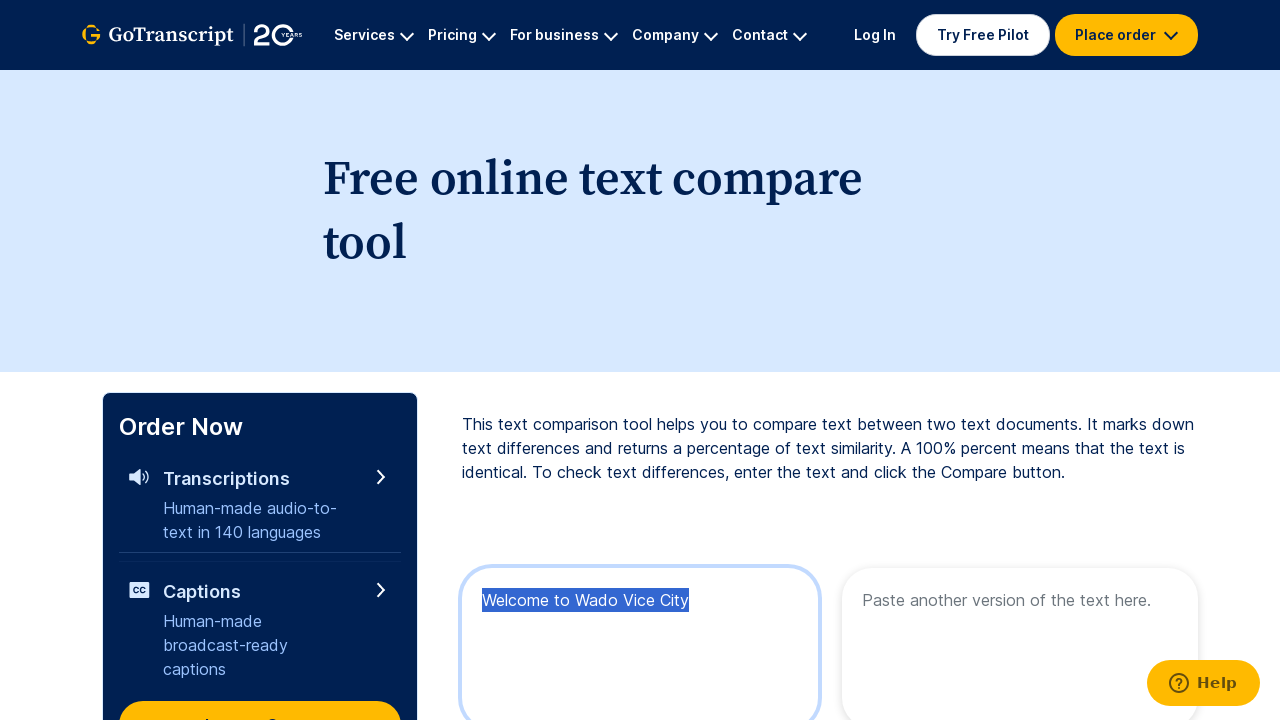

Pressed Tab key down to navigate to next field
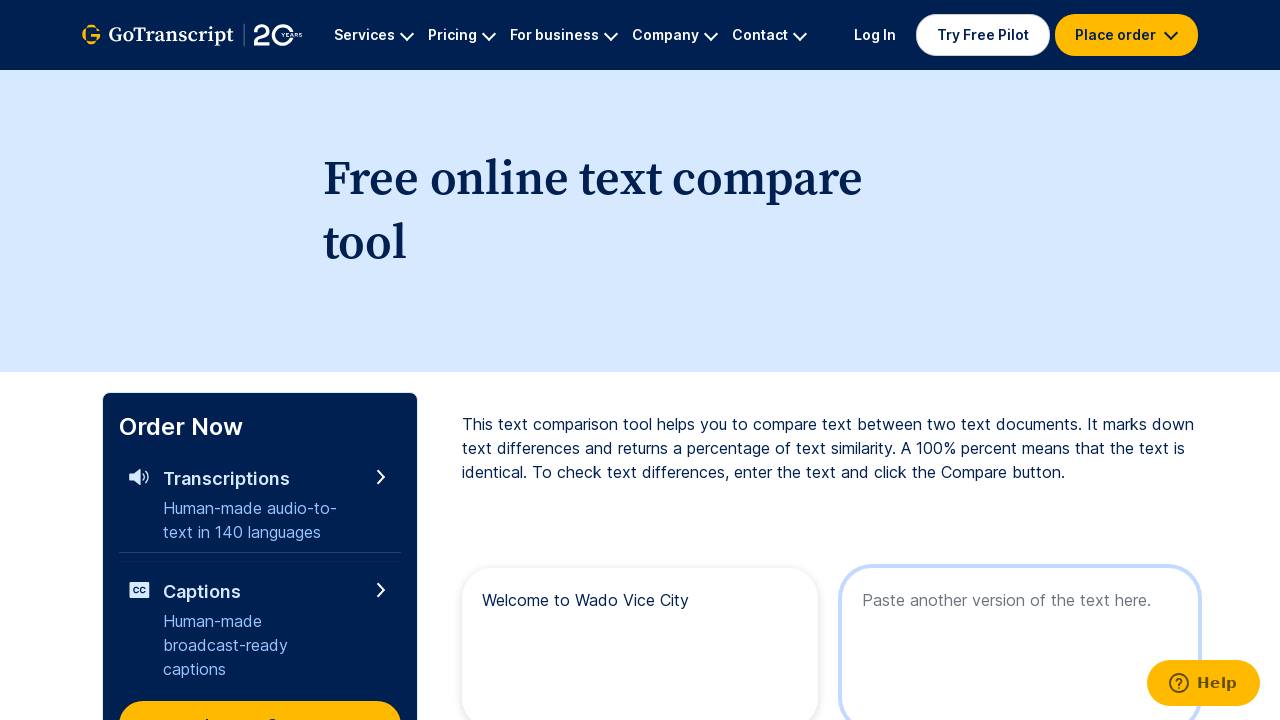

Released Tab key
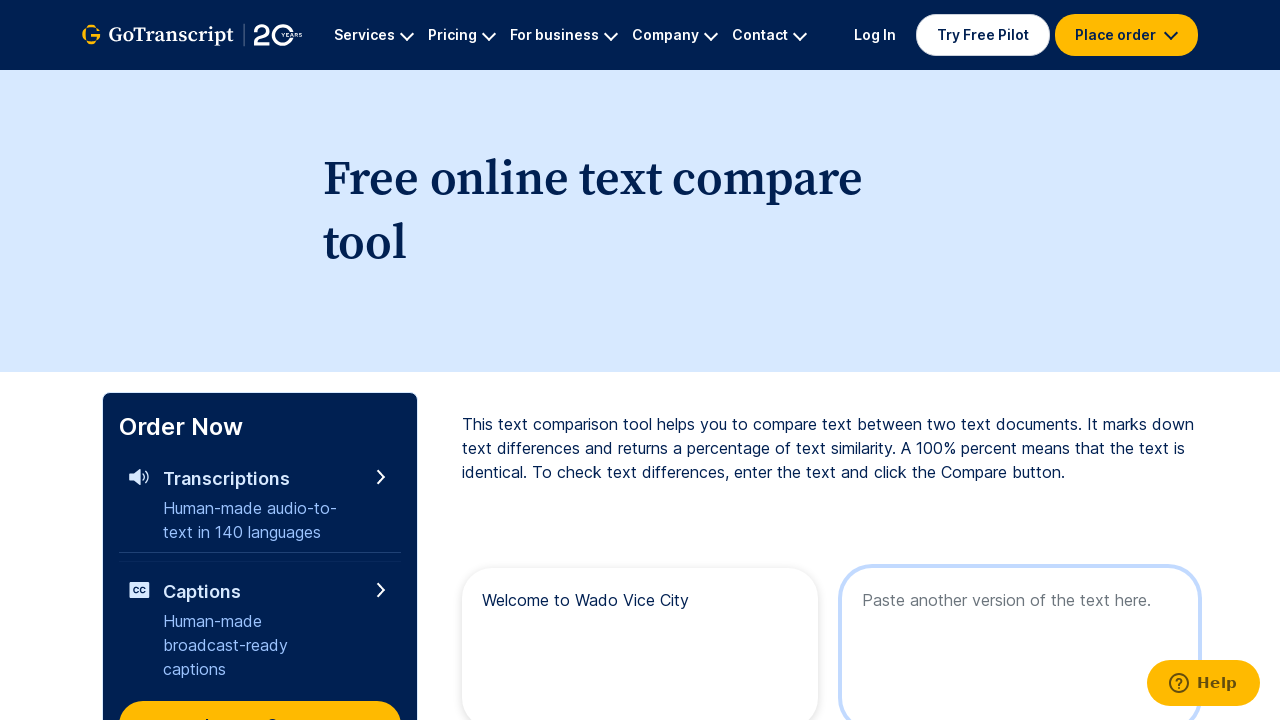

Pasted copied text with Ctrl+V into the second text field
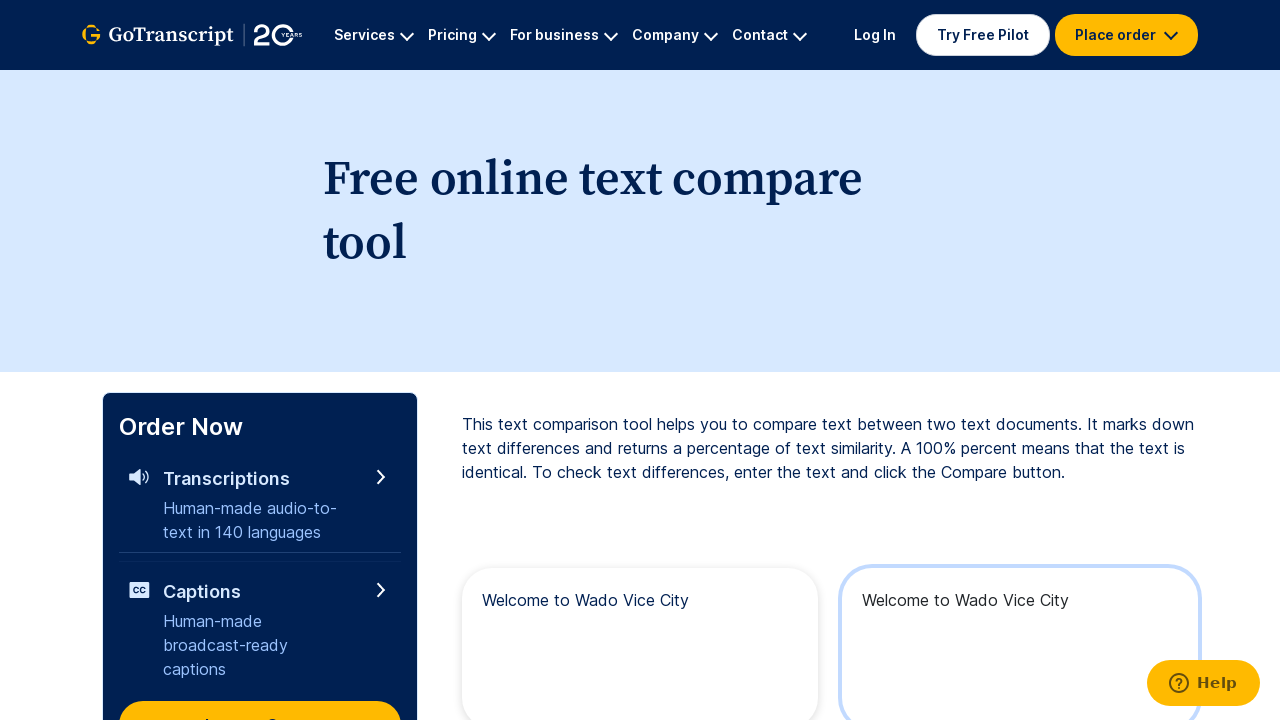

Waited 1 second for paste action to complete
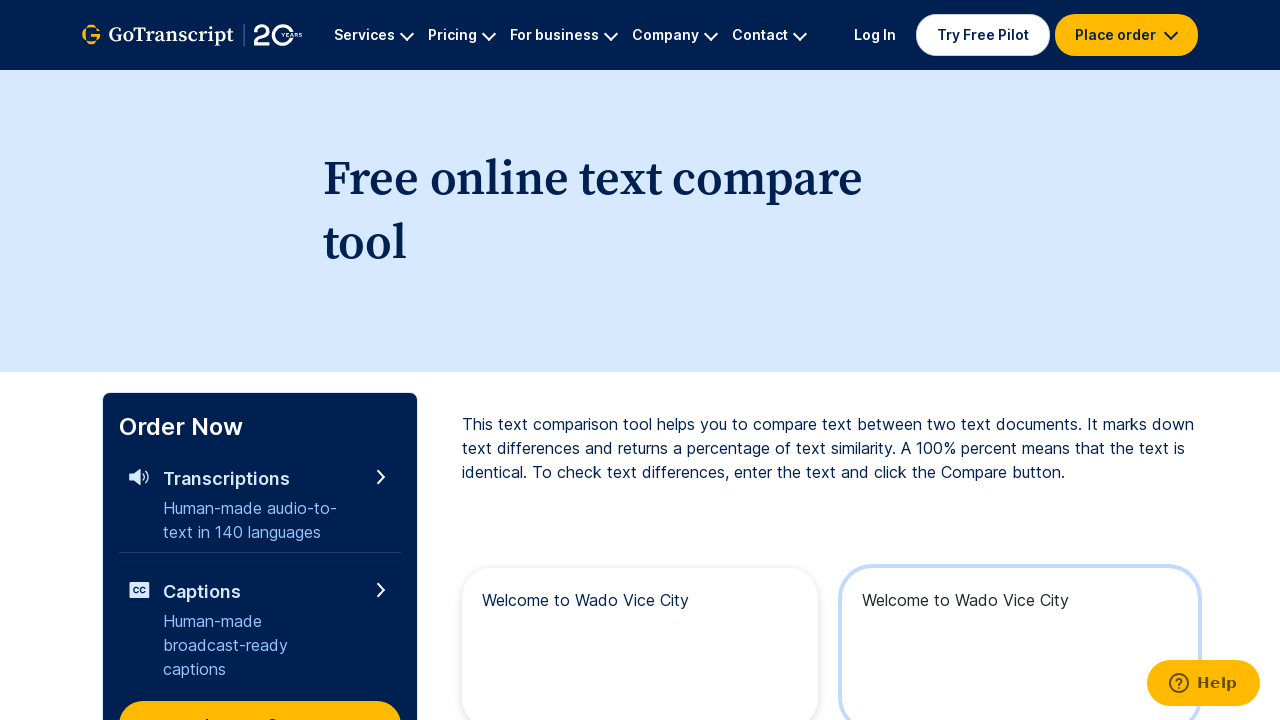

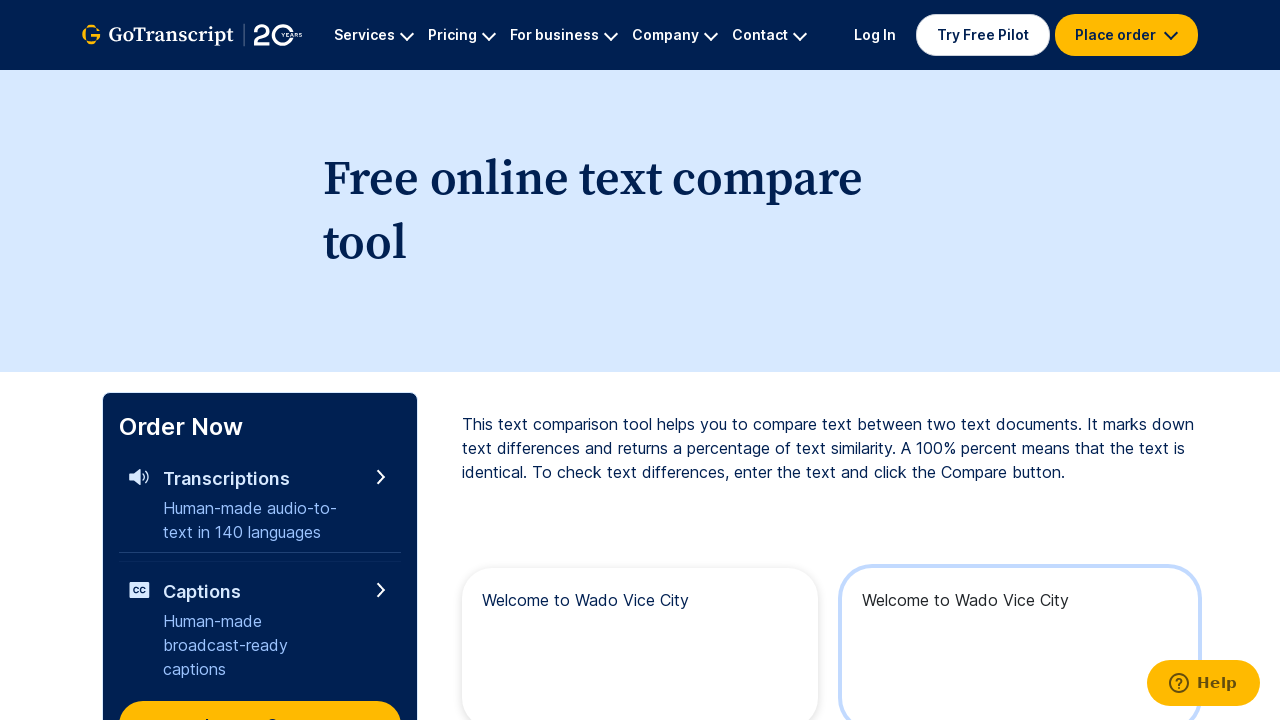